Navigates to a Flipkart product page and verifies it loads successfully

Starting URL: https://www.flipkart.com/allen-cooper-comfortable-durable-memory-foam-insole-eva-sole-walking-cricket-running-sports-hiking-trekking-shoes-men/p/itm3ea729fcd6994?pid=SHOGTQYZFG8PUXHZ&lid=LSTSHOGTQYZFG8PUXHZG8EGUK&marketplace=FLIPKART&store=osp%2Fcil&srno=b_1_2&otracker=browse&fm=organic&iid=en_ruV8_gStLiu2pvCXraz1kS7FJU1kvZ1fVJIah0g5dynSiJHNj8TAWpynYwkaw1Fs0ky-GVr8hiADp2uSgdG4YA%3D%3D&ppt=None&ppn=None&ssid=mh0htjpzk00000001706963917273

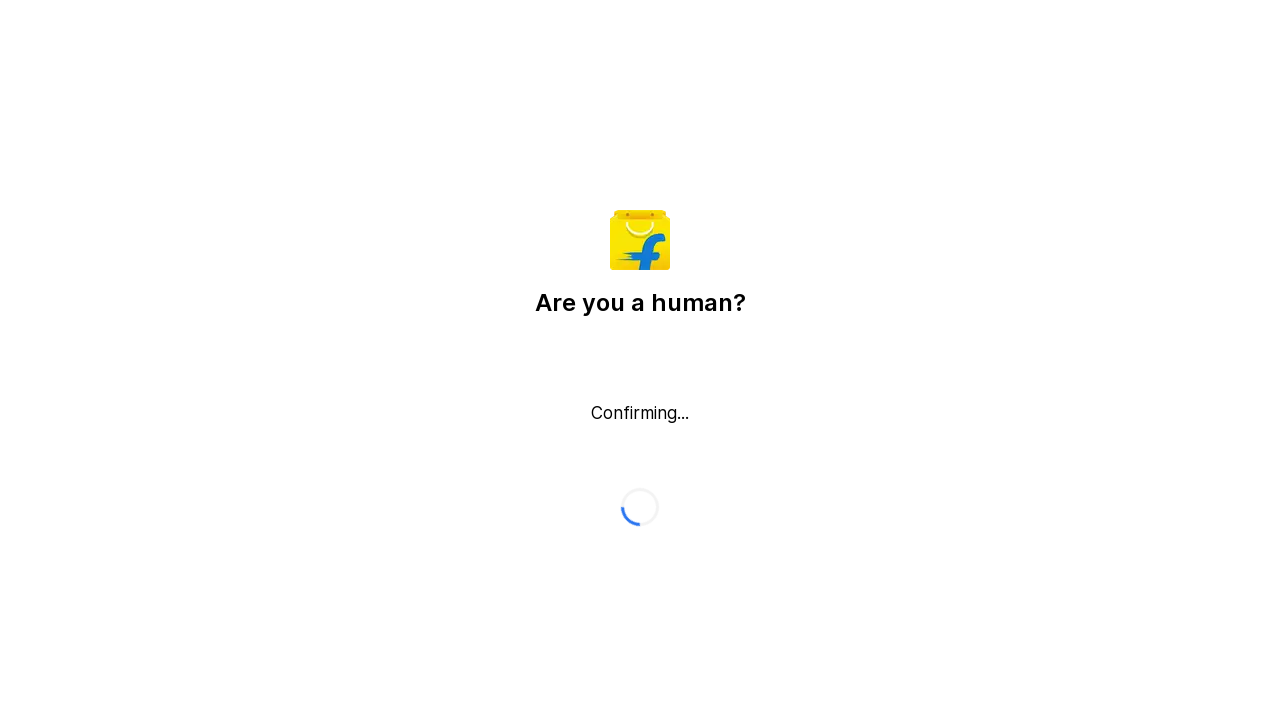

Waited for Flipkart product page DOM to load completely
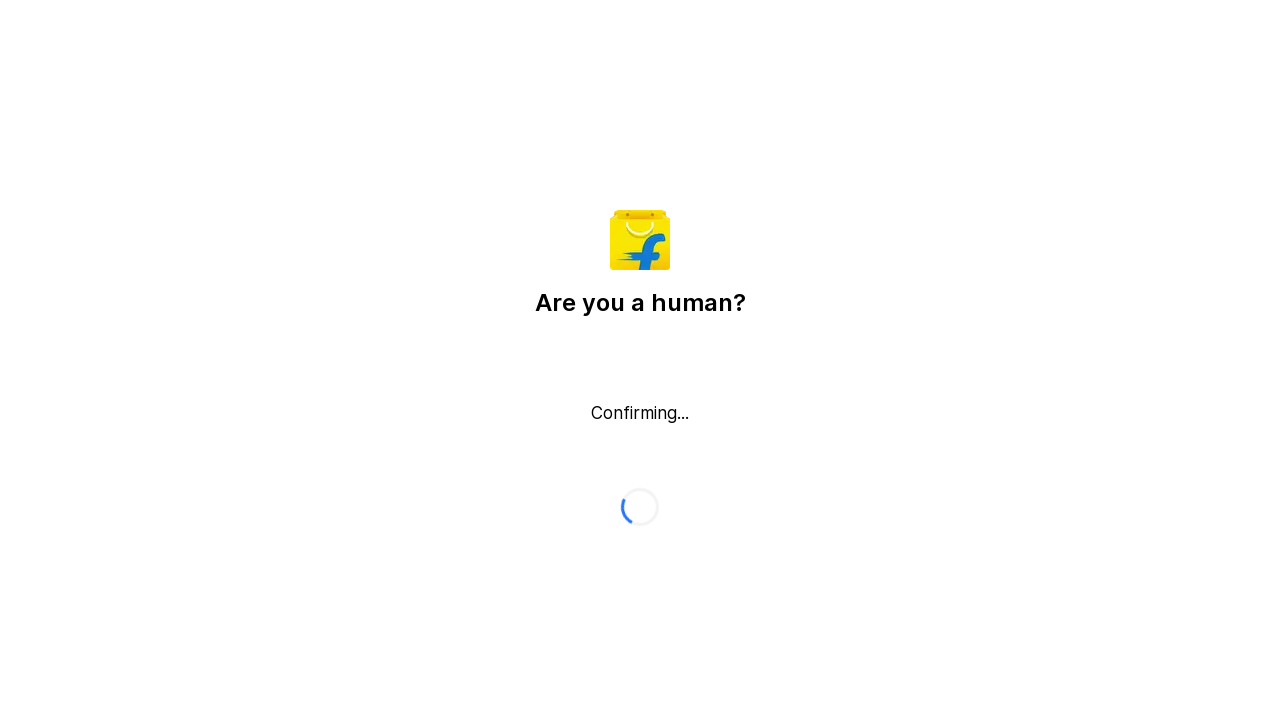

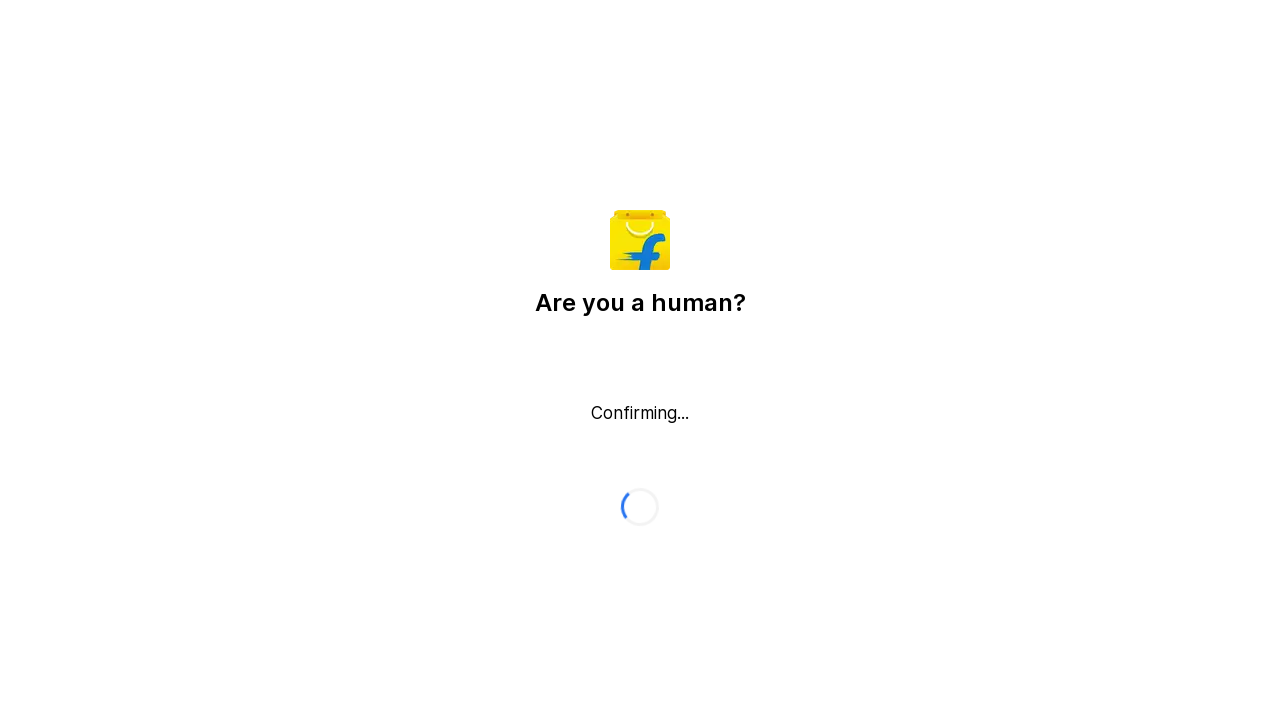